Tests that browser back button works correctly with filter navigation

Starting URL: https://demo.playwright.dev/todomvc

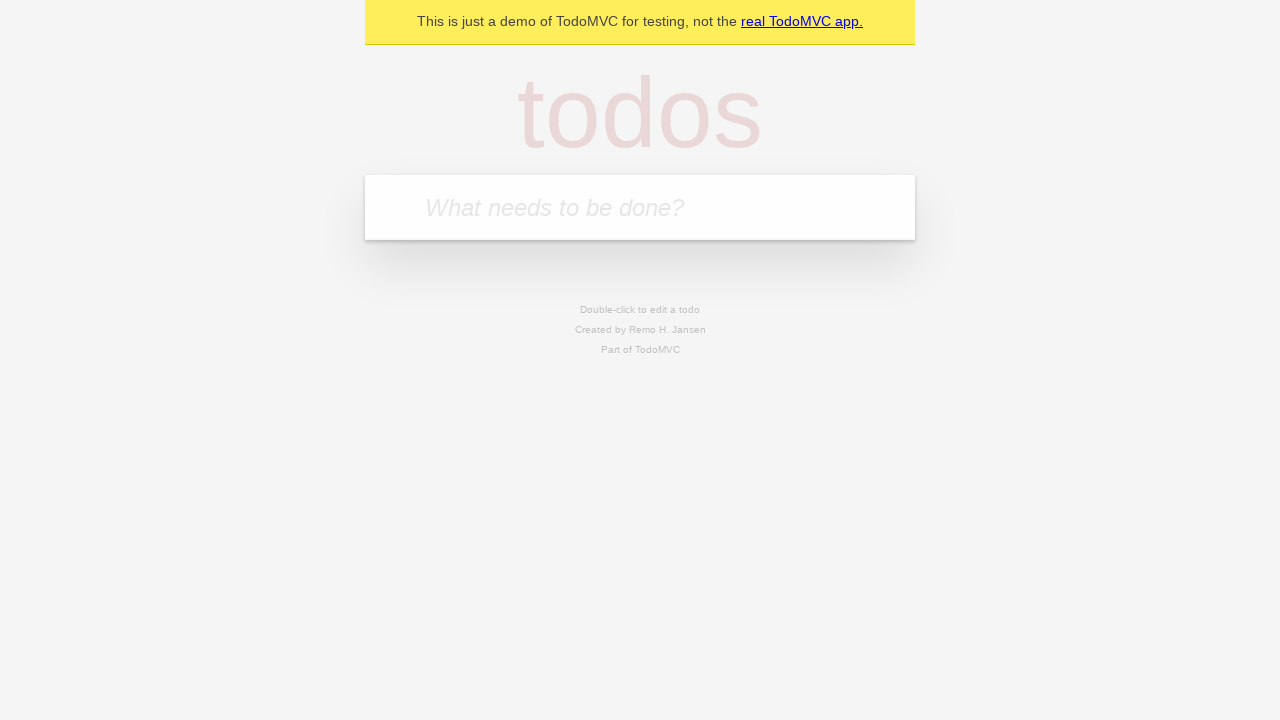

Filled todo input with 'buy some cheese' on internal:attr=[placeholder="What needs to be done?"i]
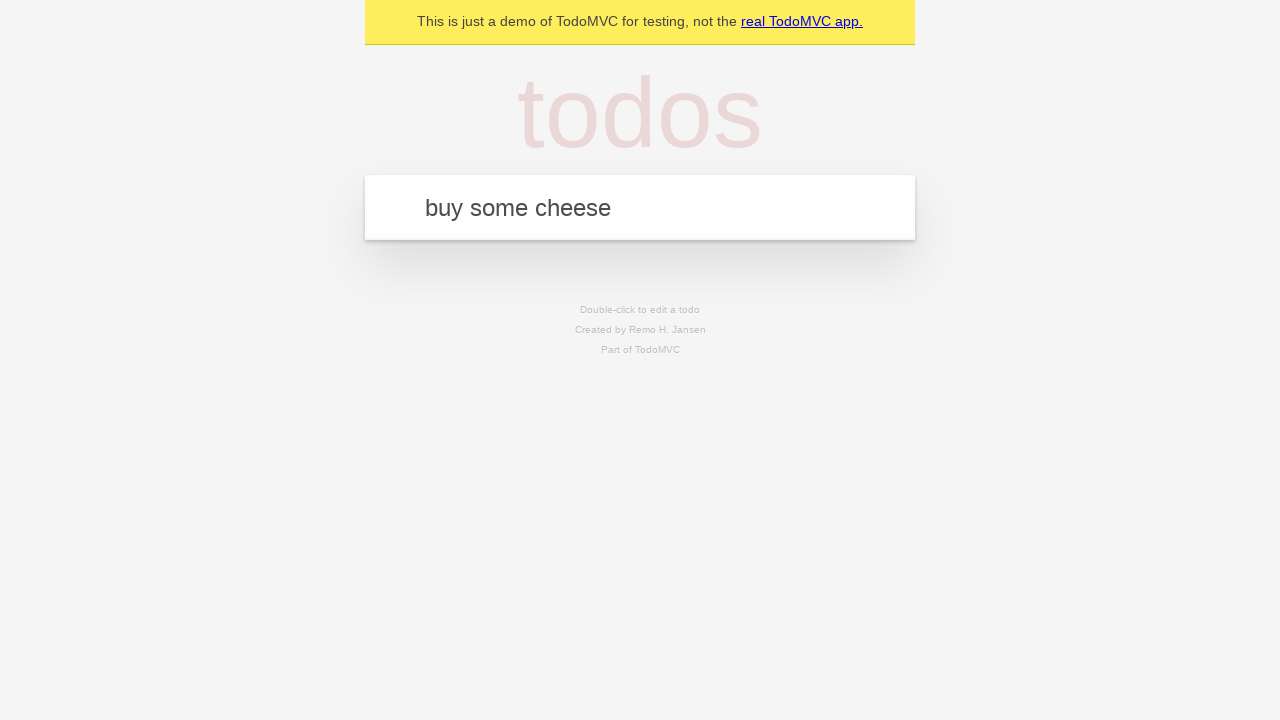

Pressed Enter to add first todo on internal:attr=[placeholder="What needs to be done?"i]
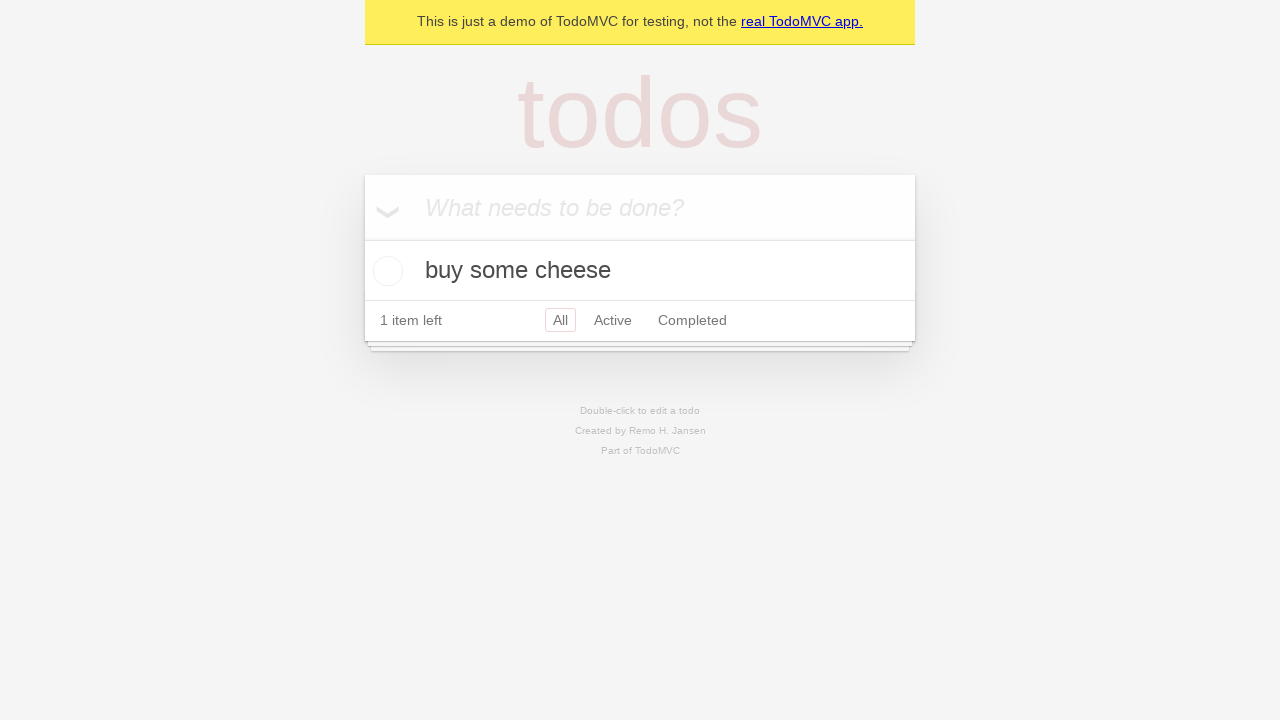

Filled todo input with 'feed the cat' on internal:attr=[placeholder="What needs to be done?"i]
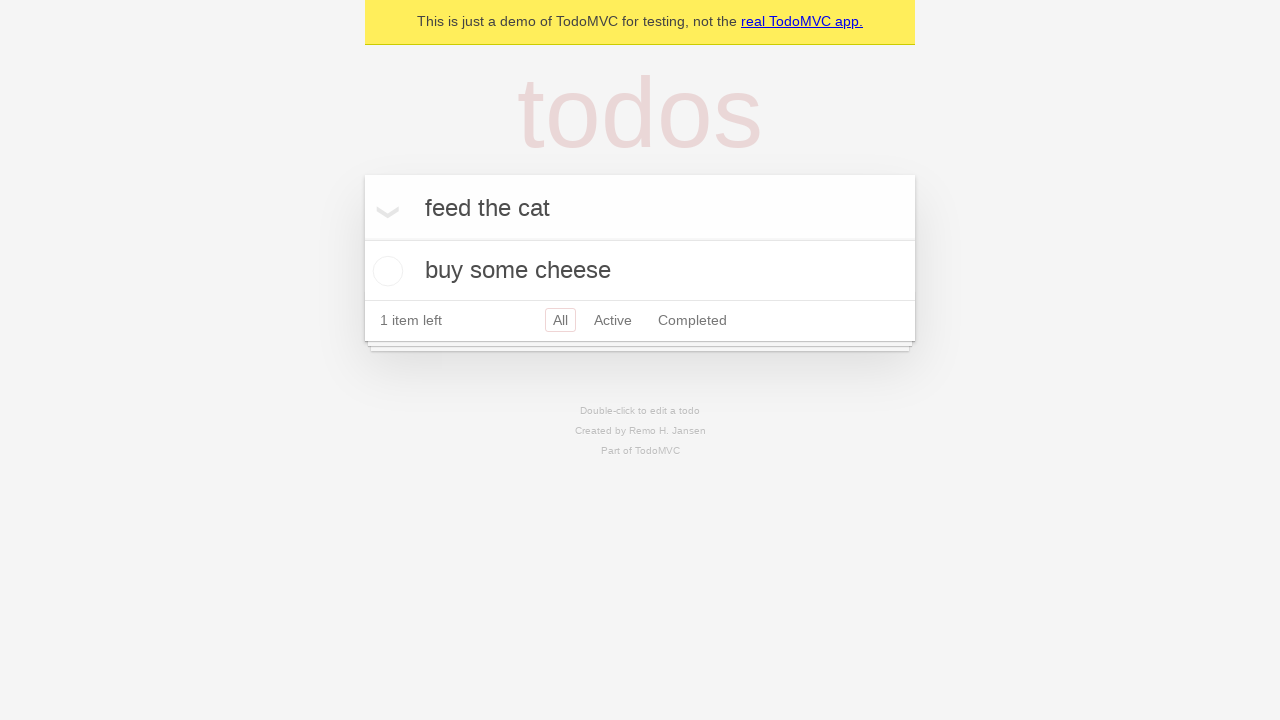

Pressed Enter to add second todo on internal:attr=[placeholder="What needs to be done?"i]
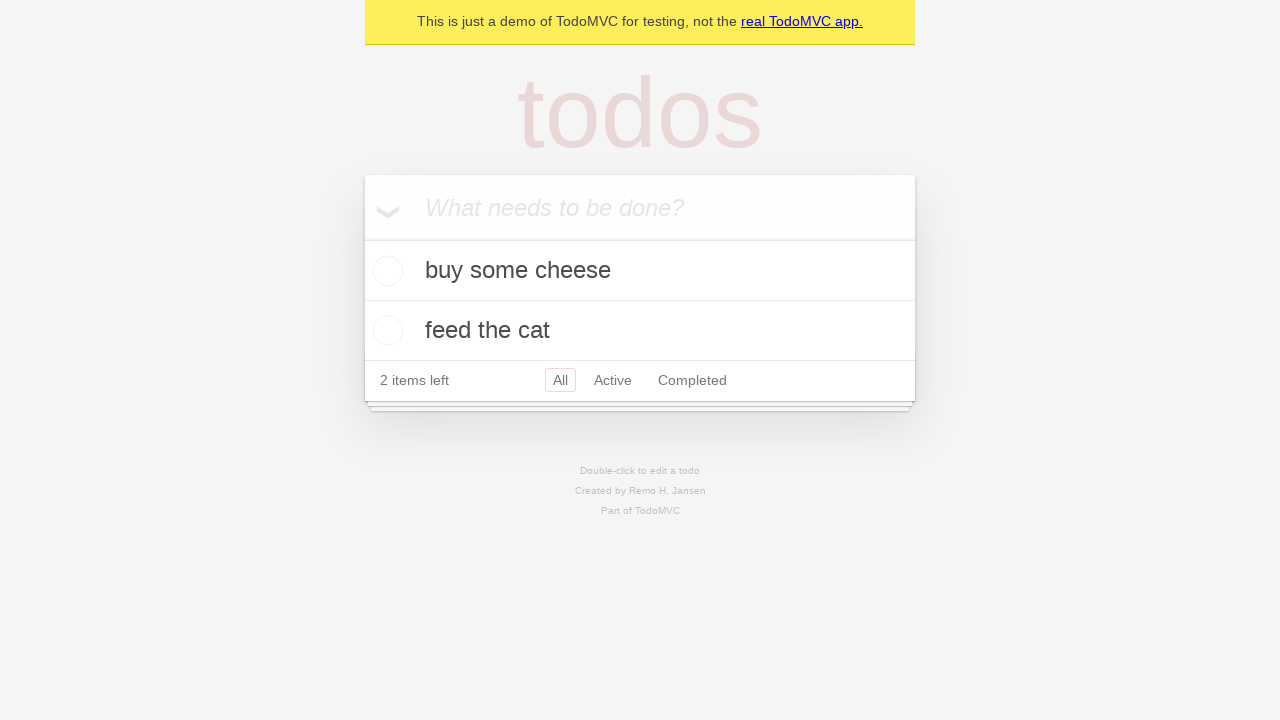

Filled todo input with 'book a doctors appointment' on internal:attr=[placeholder="What needs to be done?"i]
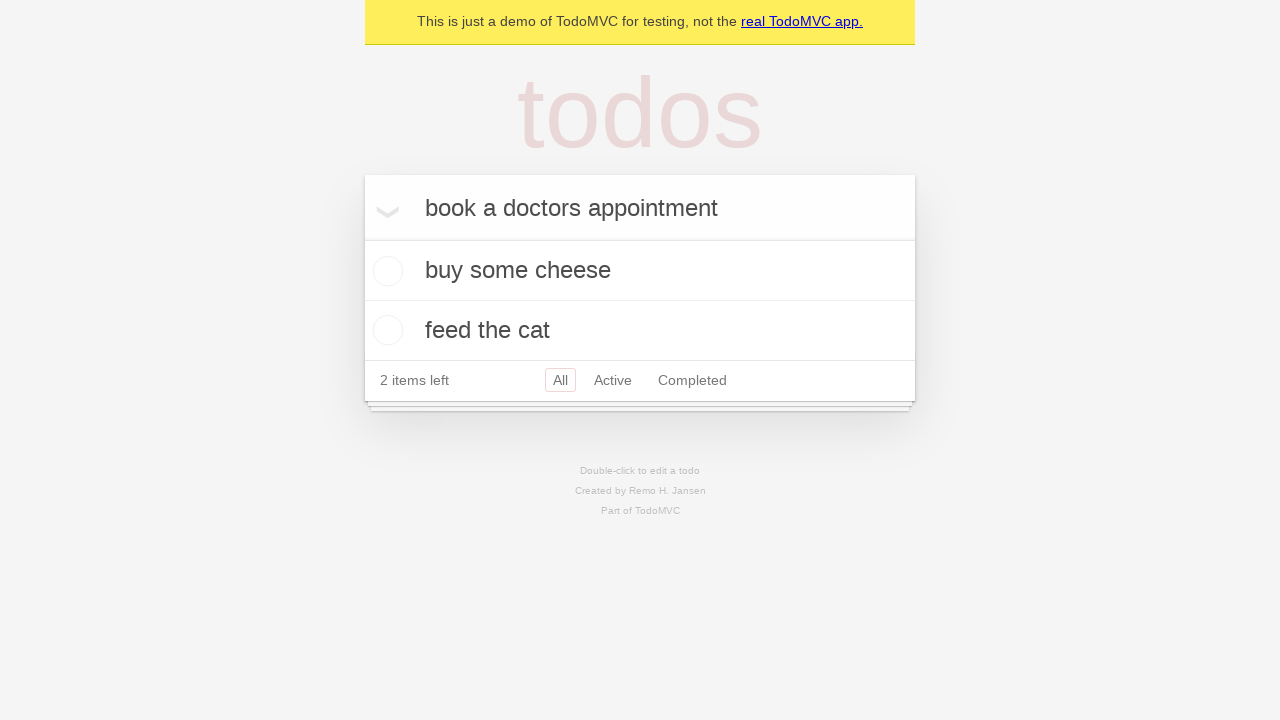

Pressed Enter to add third todo on internal:attr=[placeholder="What needs to be done?"i]
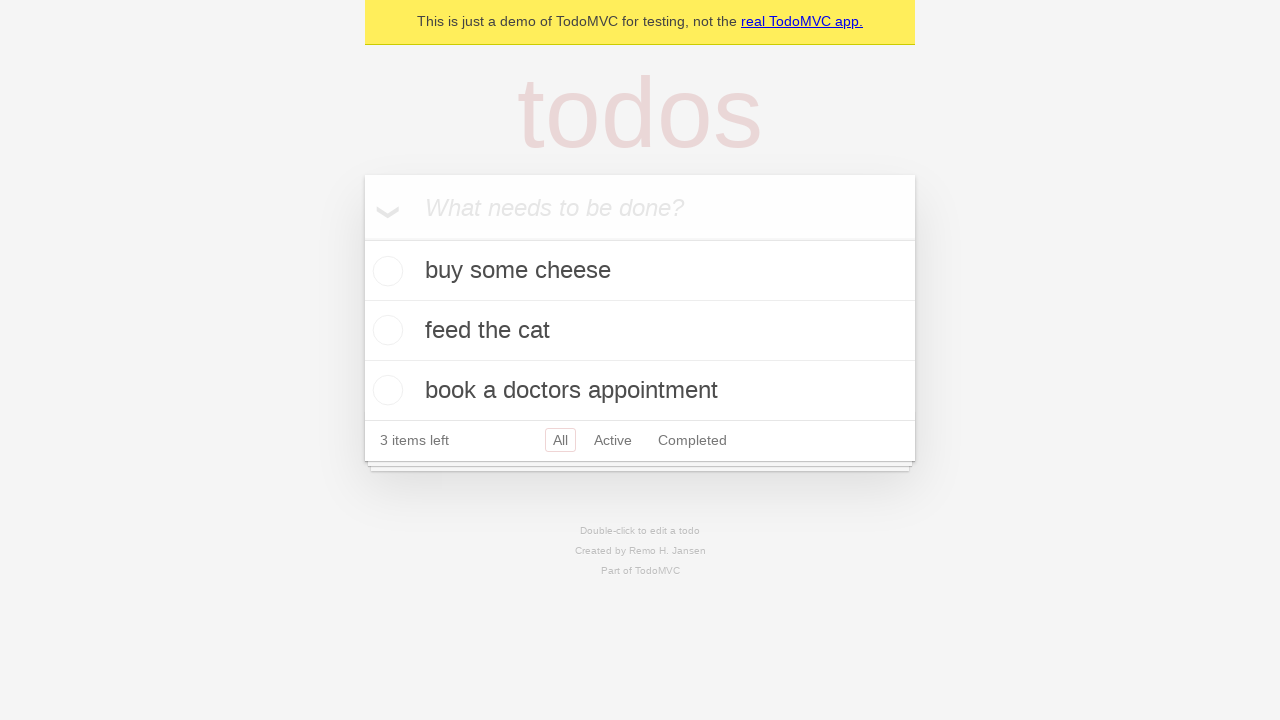

Checked the second todo item at (385, 330) on [data-testid='todo-item'] >> nth=1 >> internal:role=checkbox
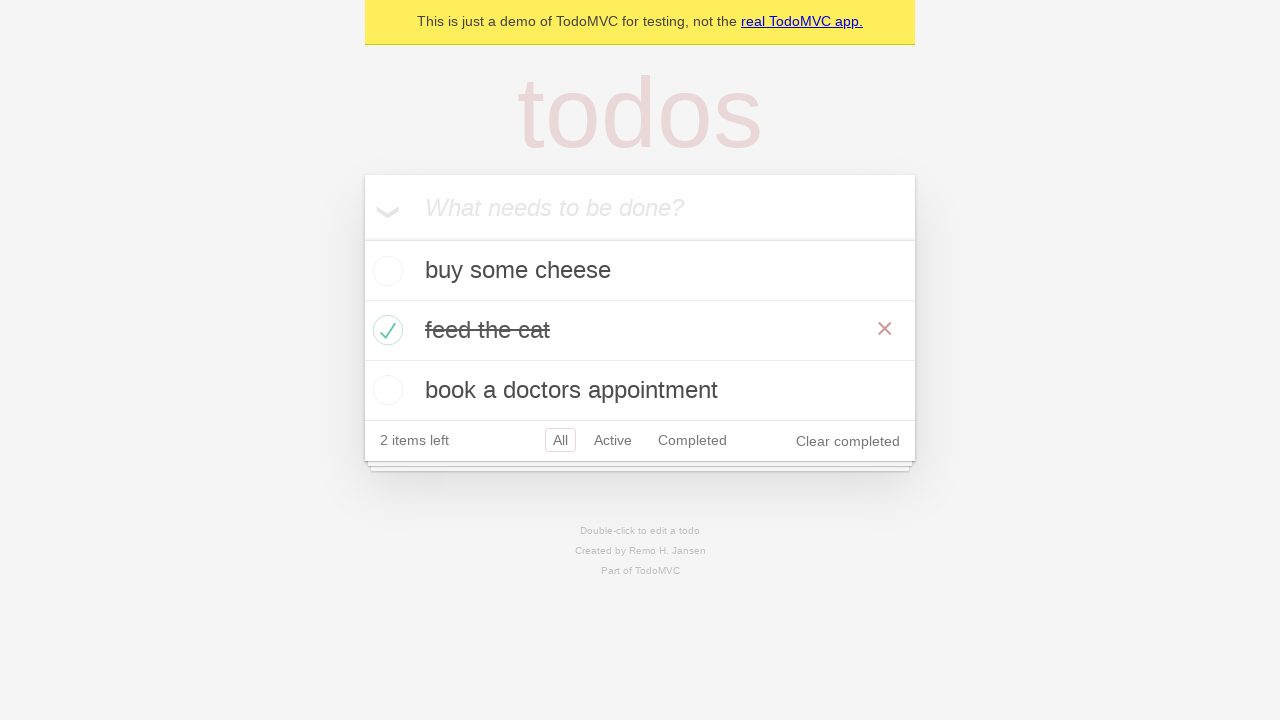

Clicked All filter at (560, 440) on internal:role=link[name="All"i]
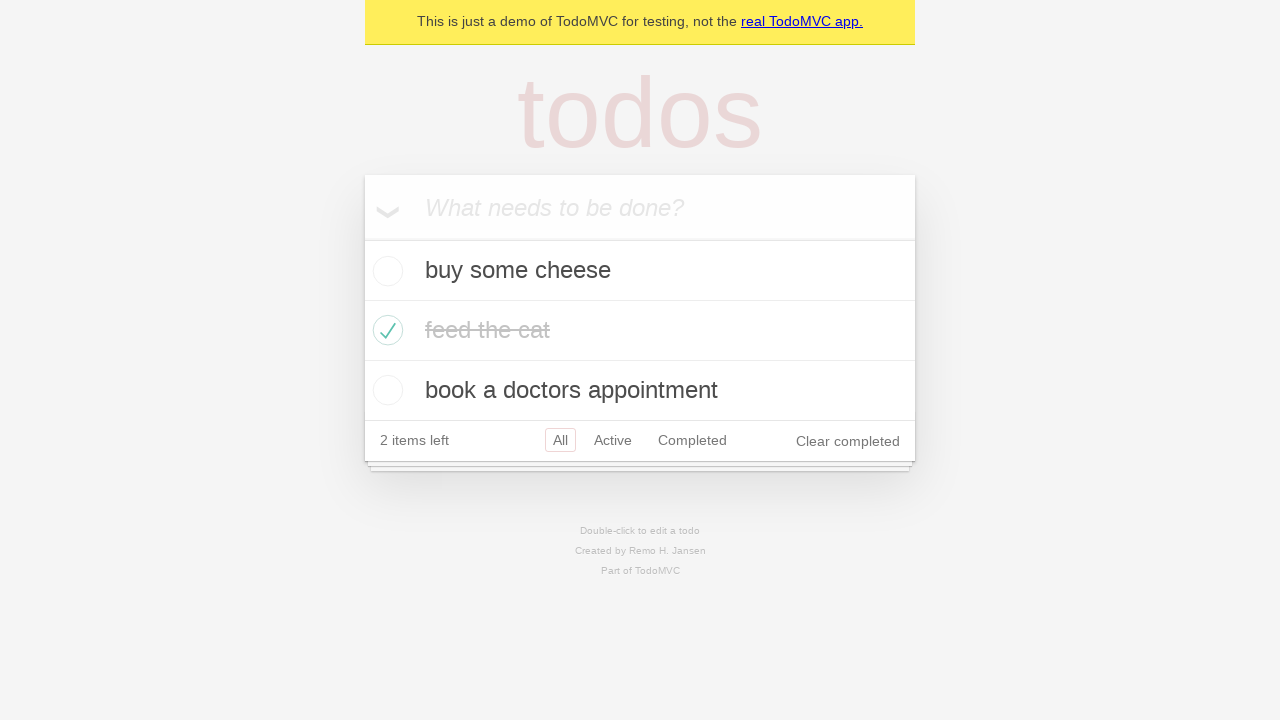

Clicked Active filter at (613, 440) on internal:role=link[name="Active"i]
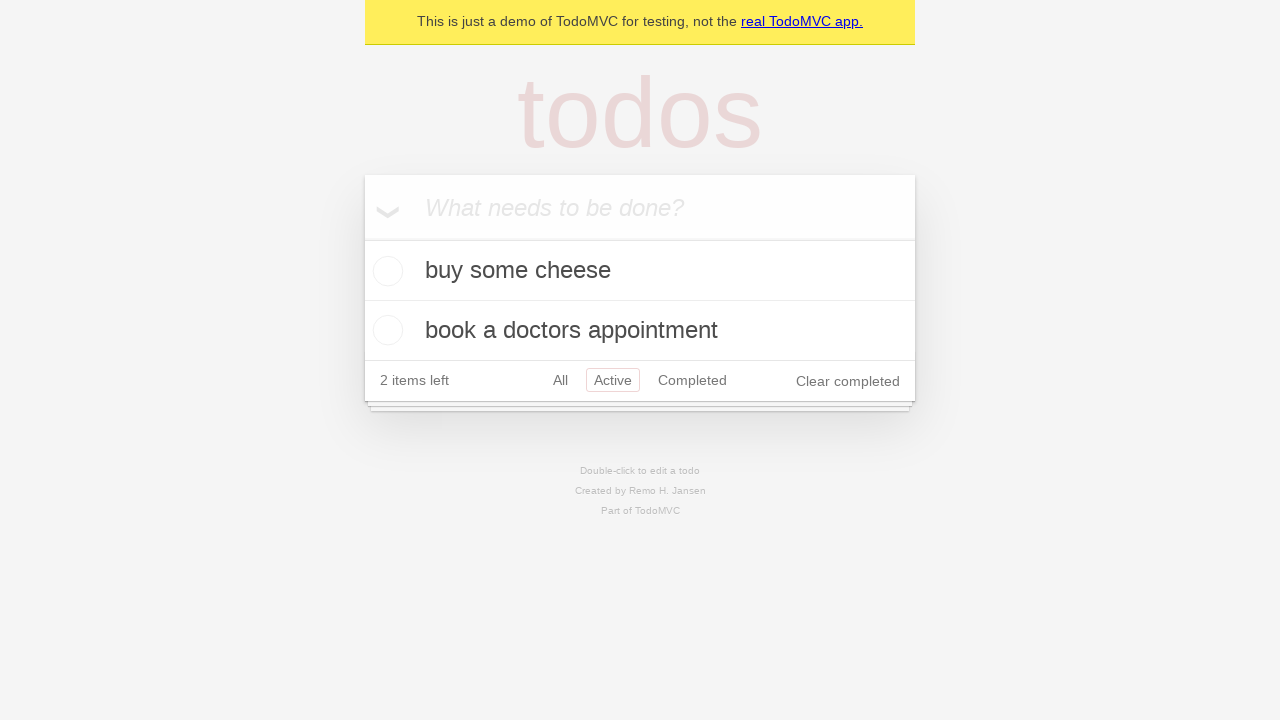

Clicked Completed filter at (692, 380) on internal:role=link[name="Completed"i]
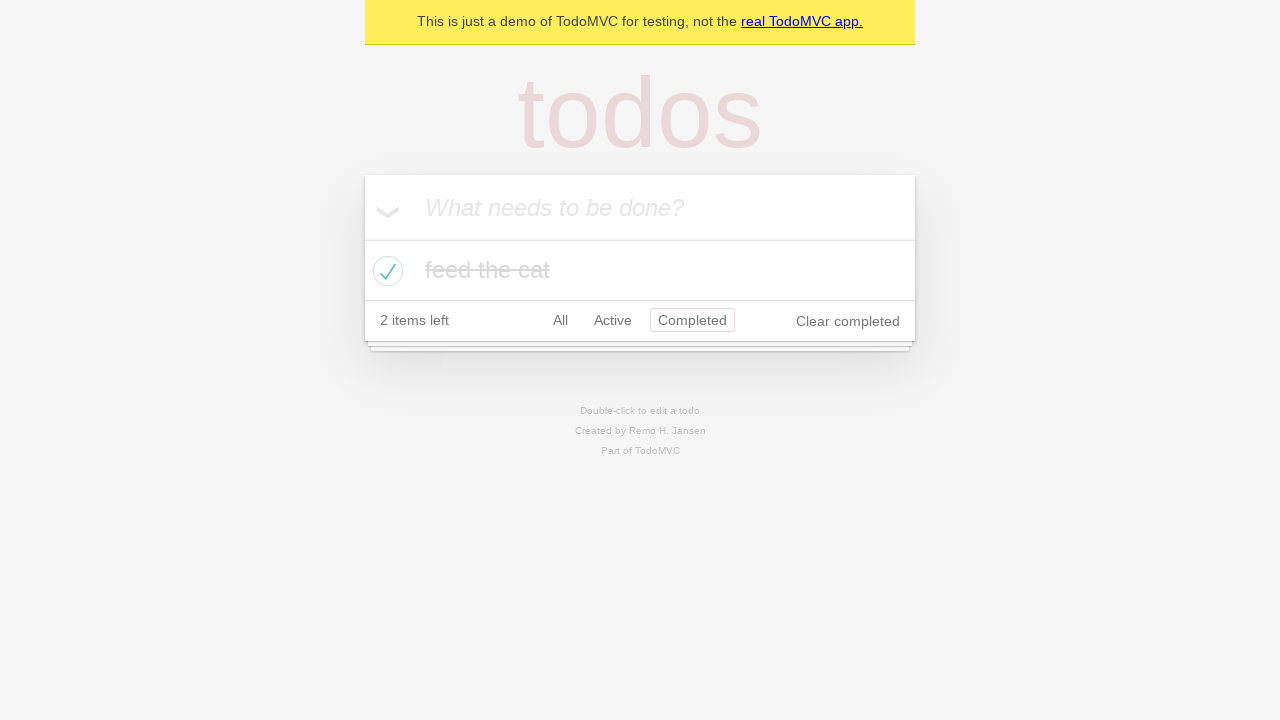

Navigated back from Completed filter
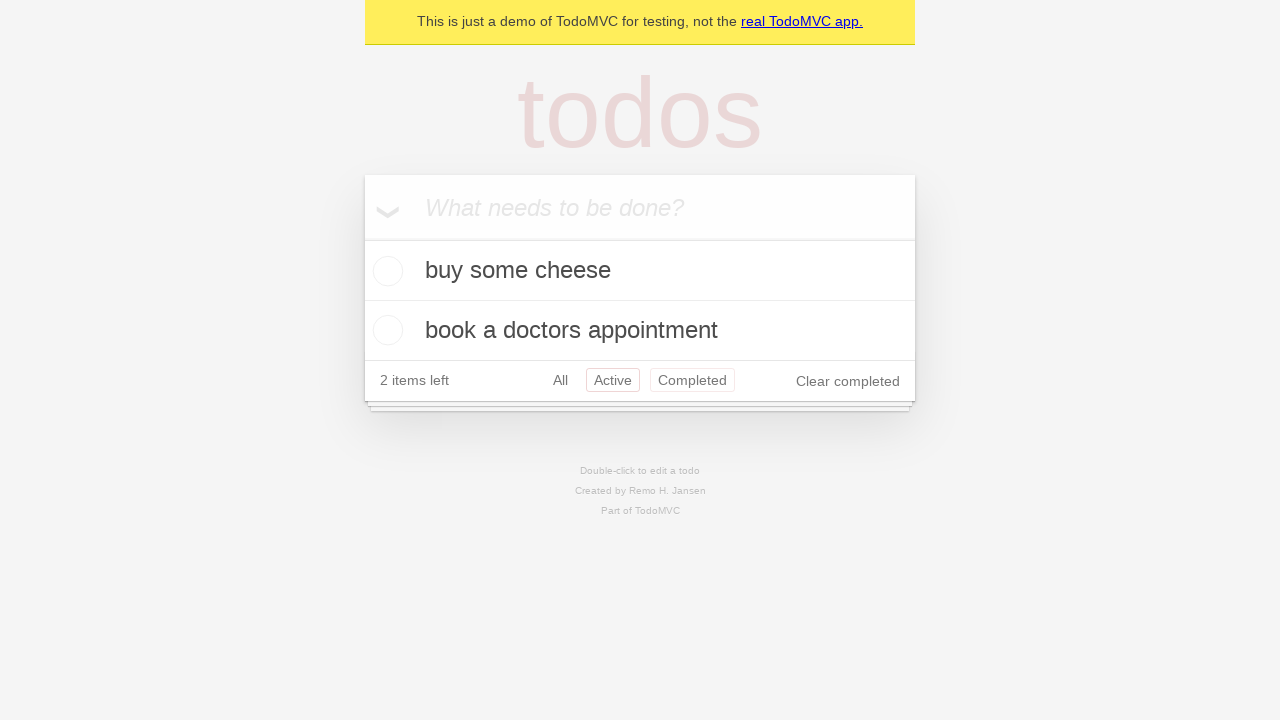

Navigated back from Active filter
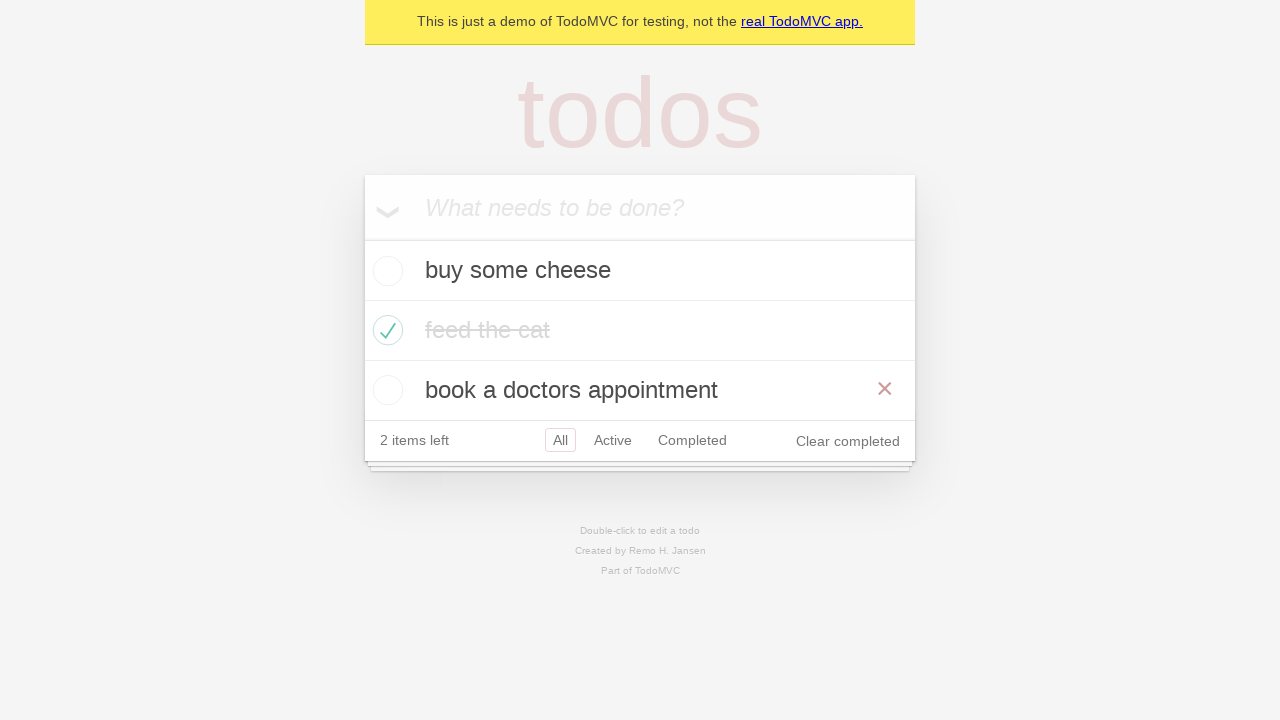

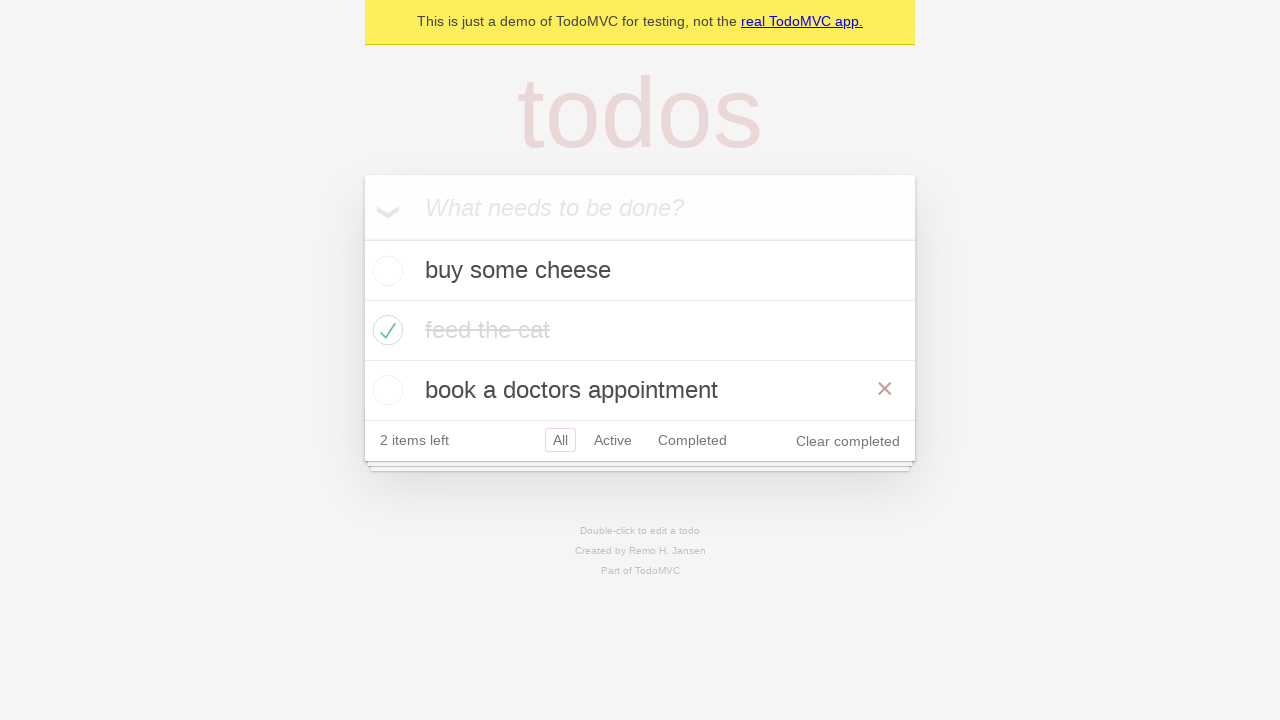